Tests filling out a form with name and date fields on a page that requires scrolling to reach the form elements

Starting URL: https://formy-project.herokuapp.com/scroll

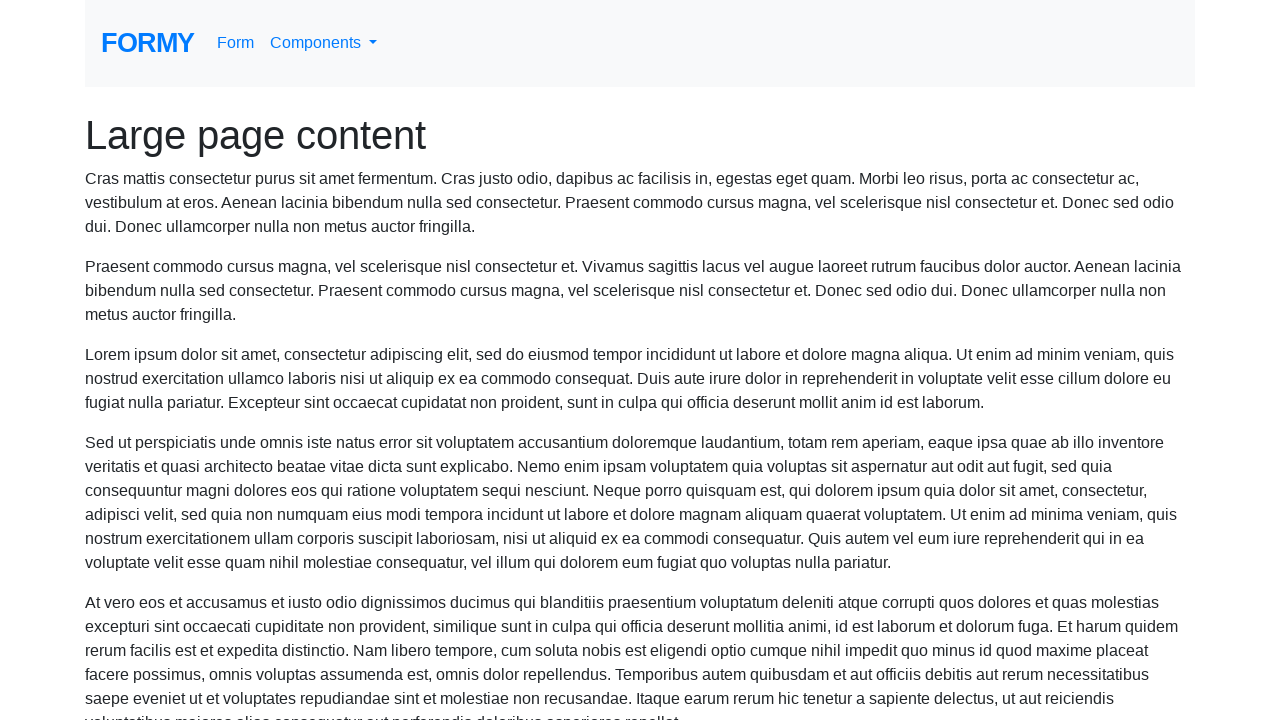

Filled name field with 'Sarah Mitchell' on #name
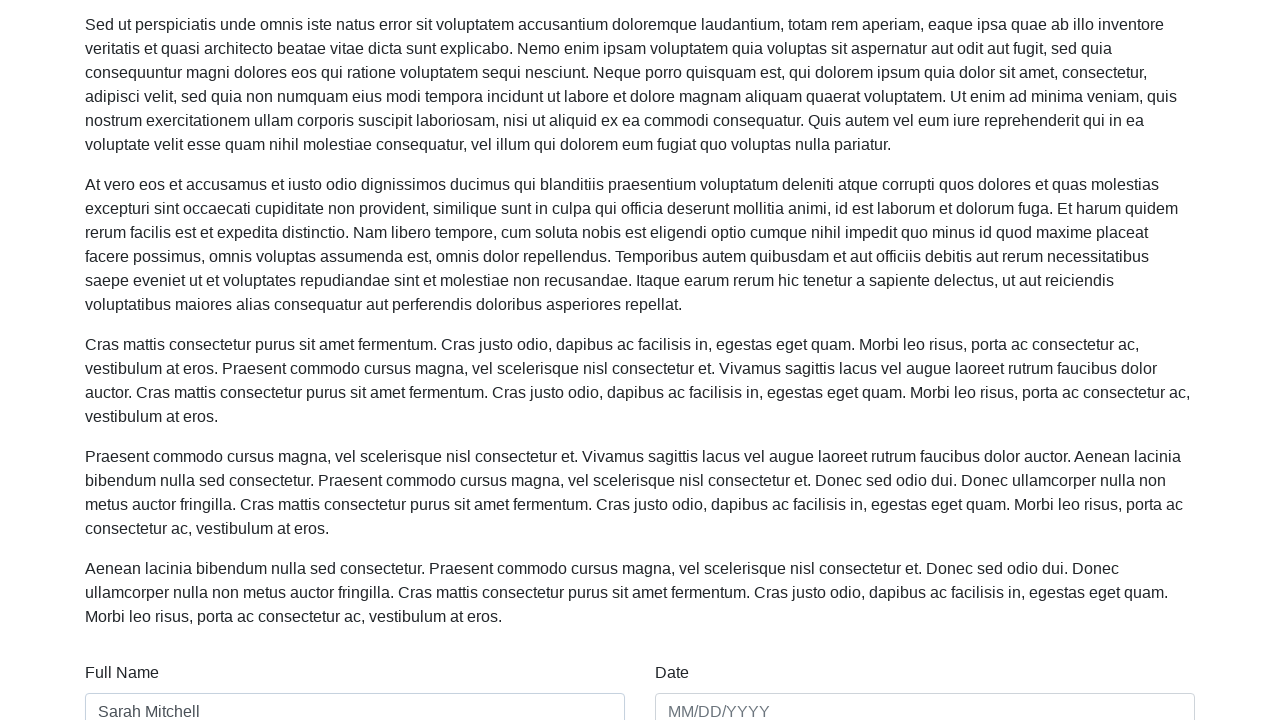

Filled date field with '03/15/2024' on #date
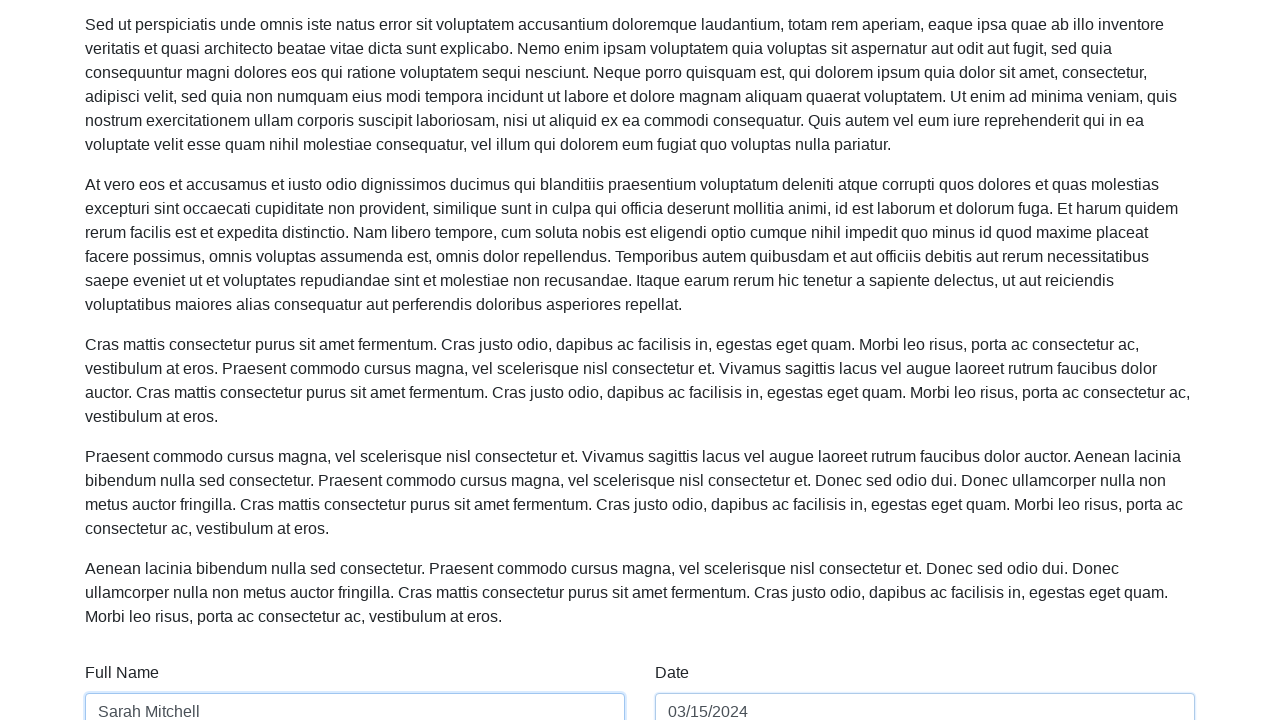

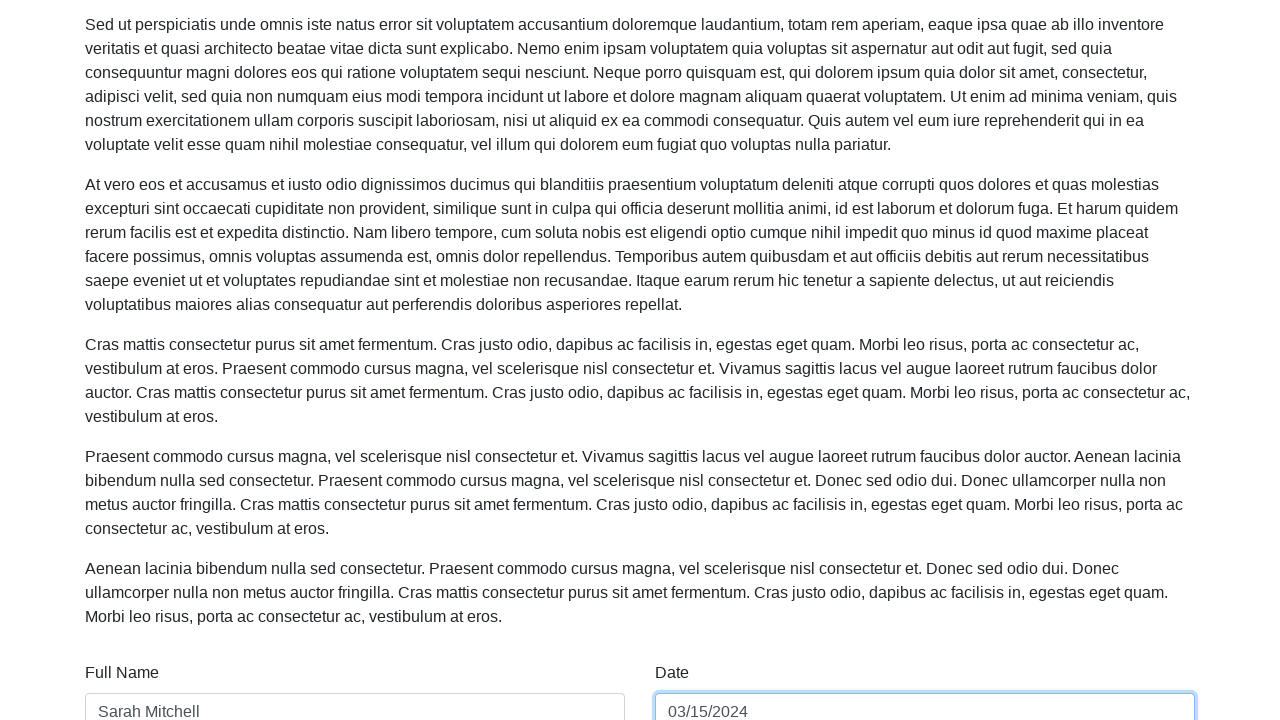